Tests infinite scroll functionality on Pikabu.ru by scrolling to the last article element multiple times to load more content

Starting URL: https://pikabu.ru/

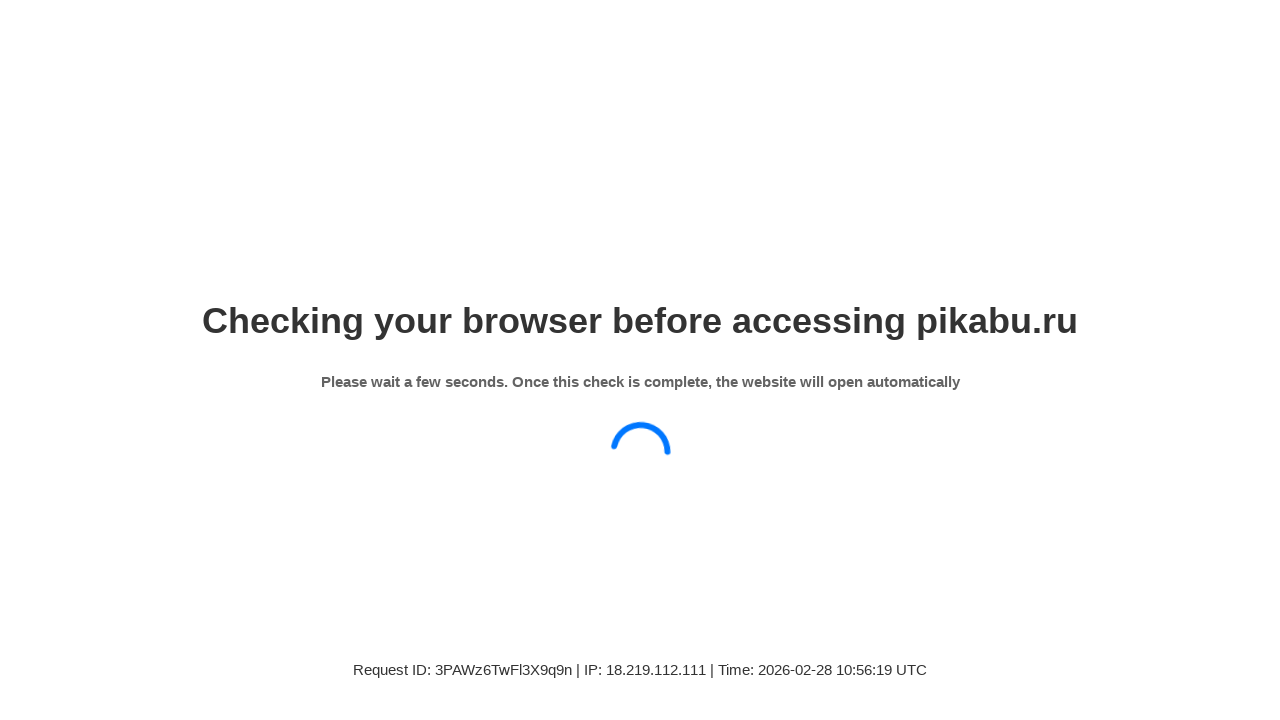

Found all article elements (iteration 1/5)
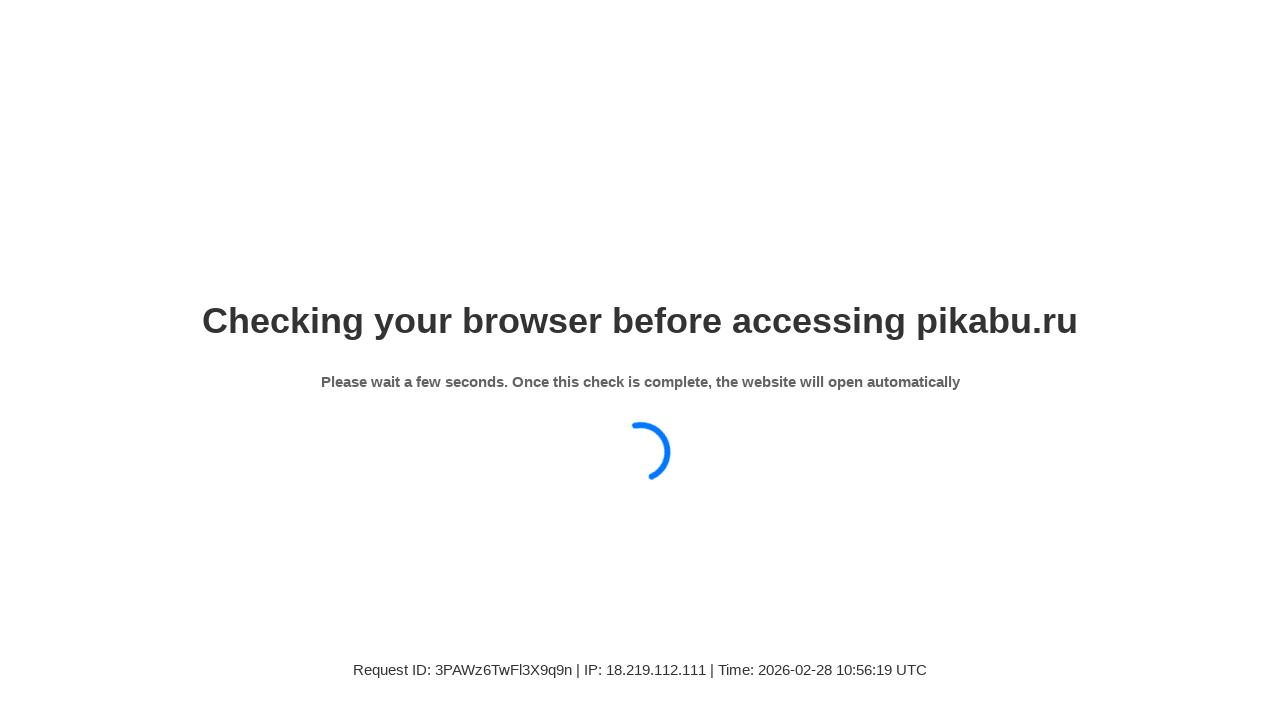

Waited 3 seconds for new content to load (iteration 1/5)
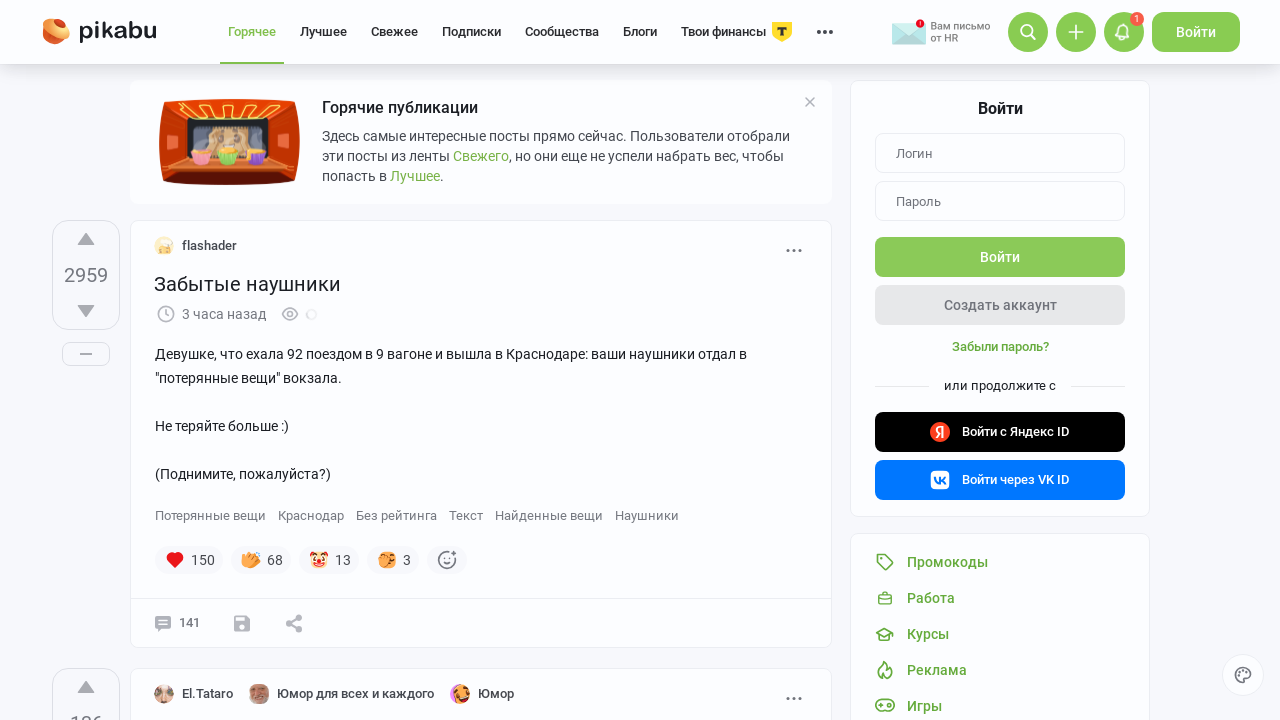

Found all article elements (iteration 2/5)
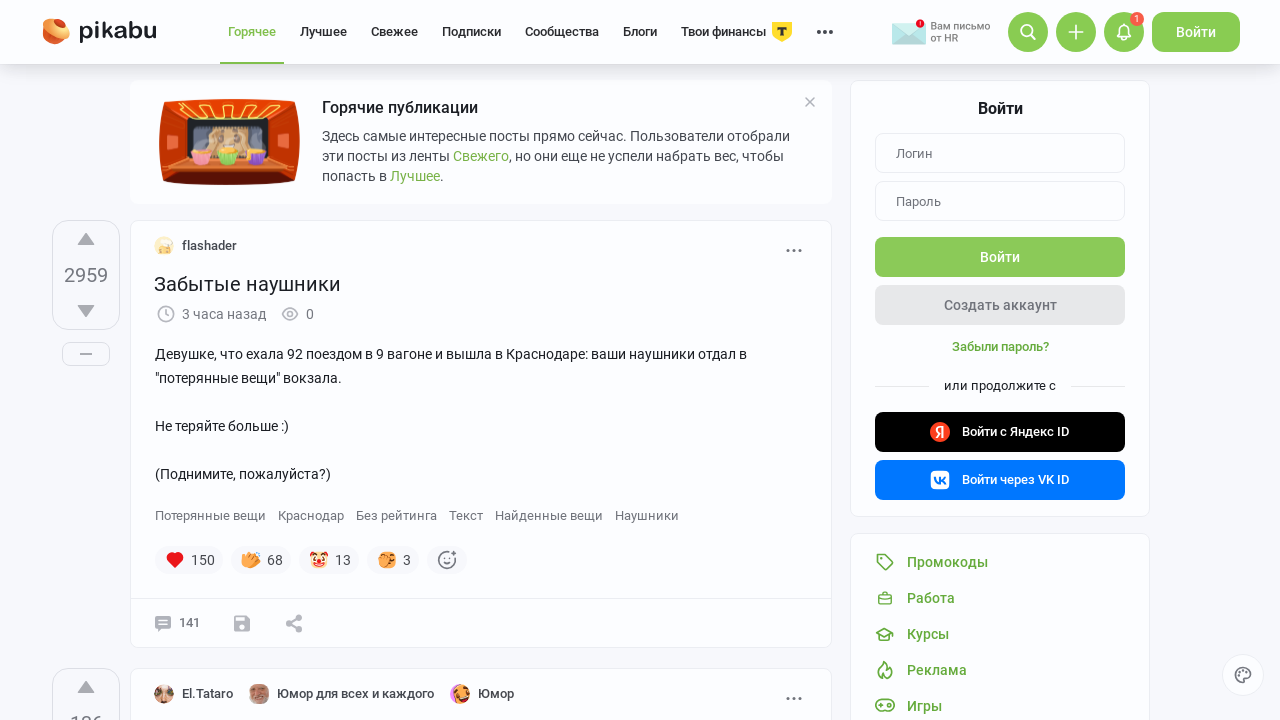

Scrolled to last article to trigger infinite scroll loading (iteration 2/5)
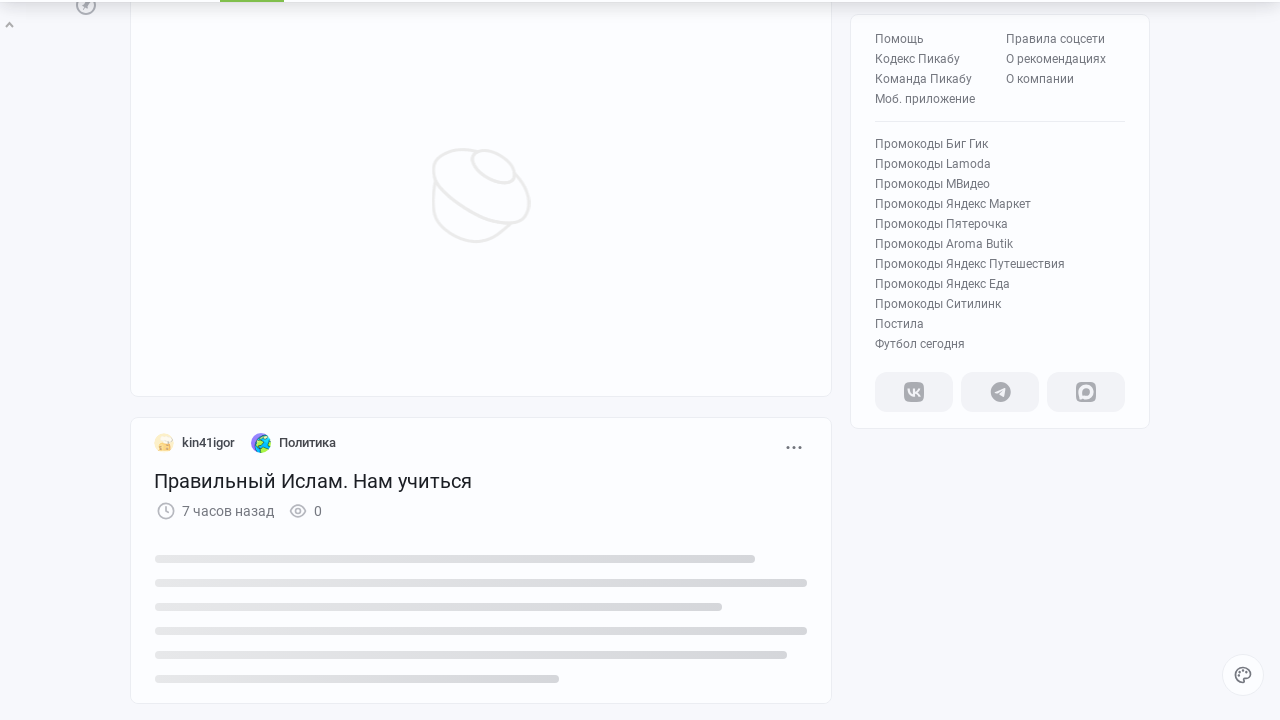

Waited 3 seconds for new content to load (iteration 2/5)
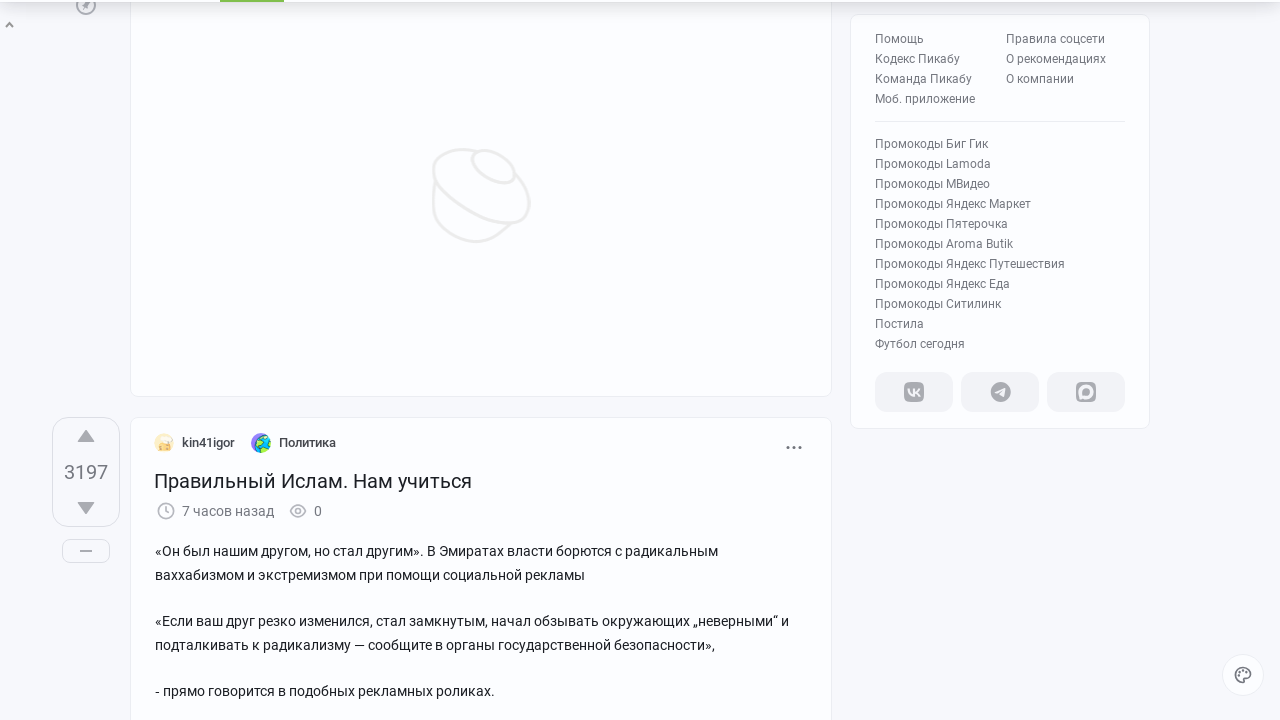

Found all article elements (iteration 3/5)
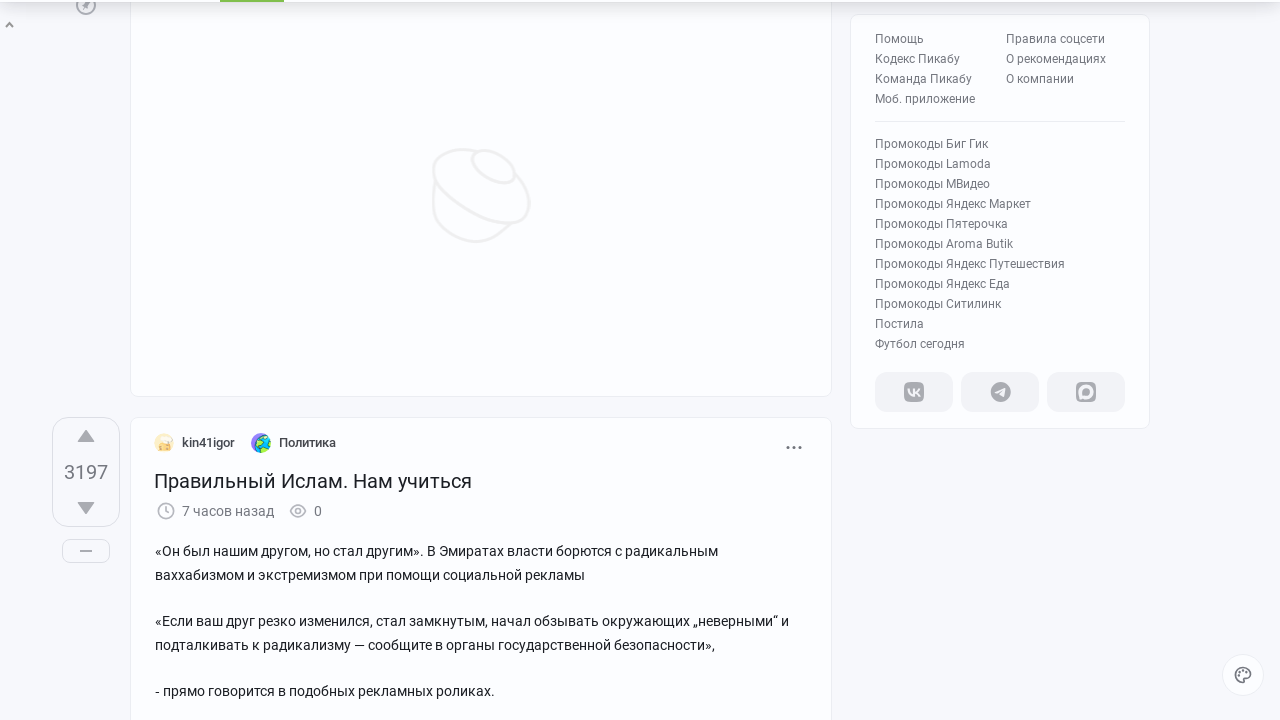

Scrolled to last article to trigger infinite scroll loading (iteration 3/5)
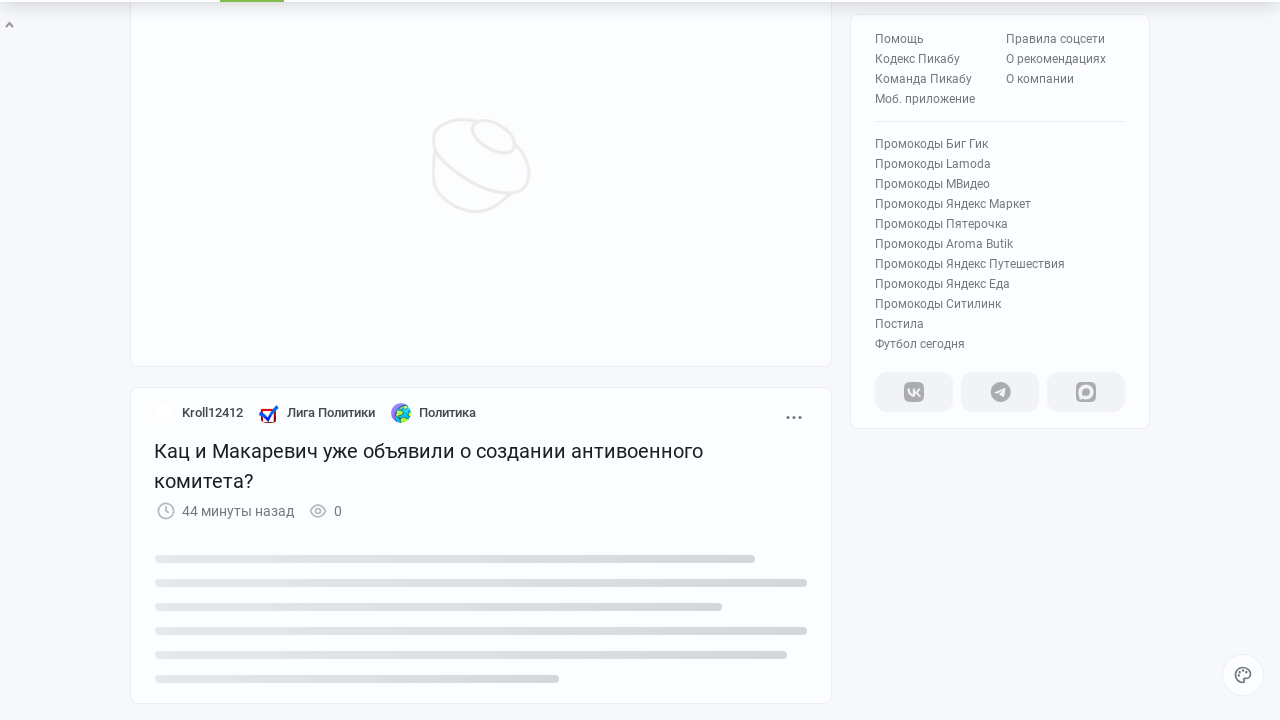

Waited 3 seconds for new content to load (iteration 3/5)
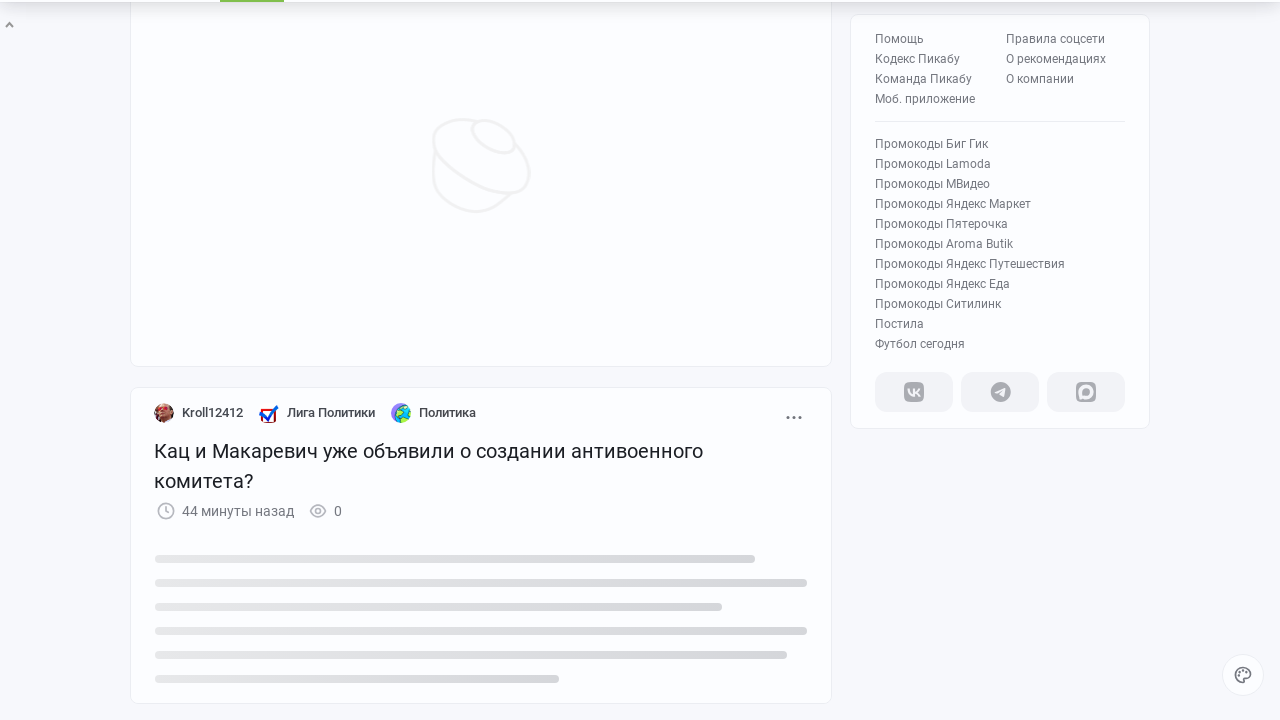

Found all article elements (iteration 4/5)
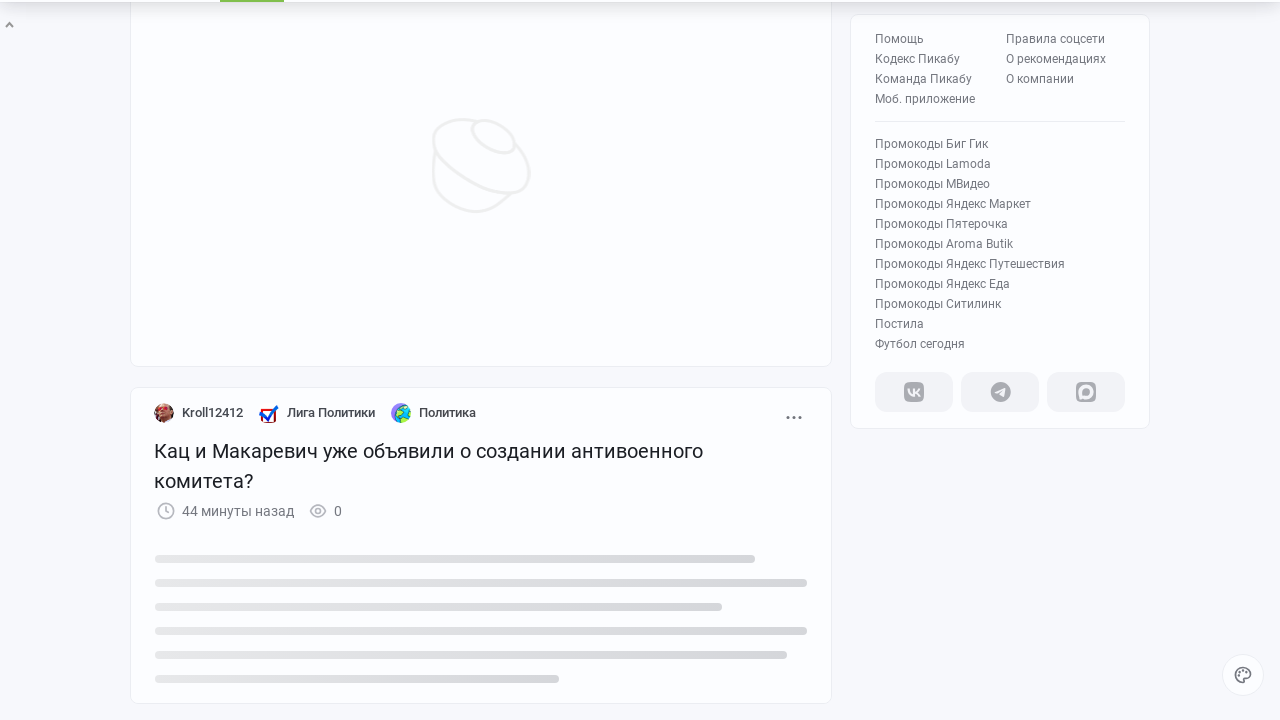

Scrolled to last article to trigger infinite scroll loading (iteration 4/5)
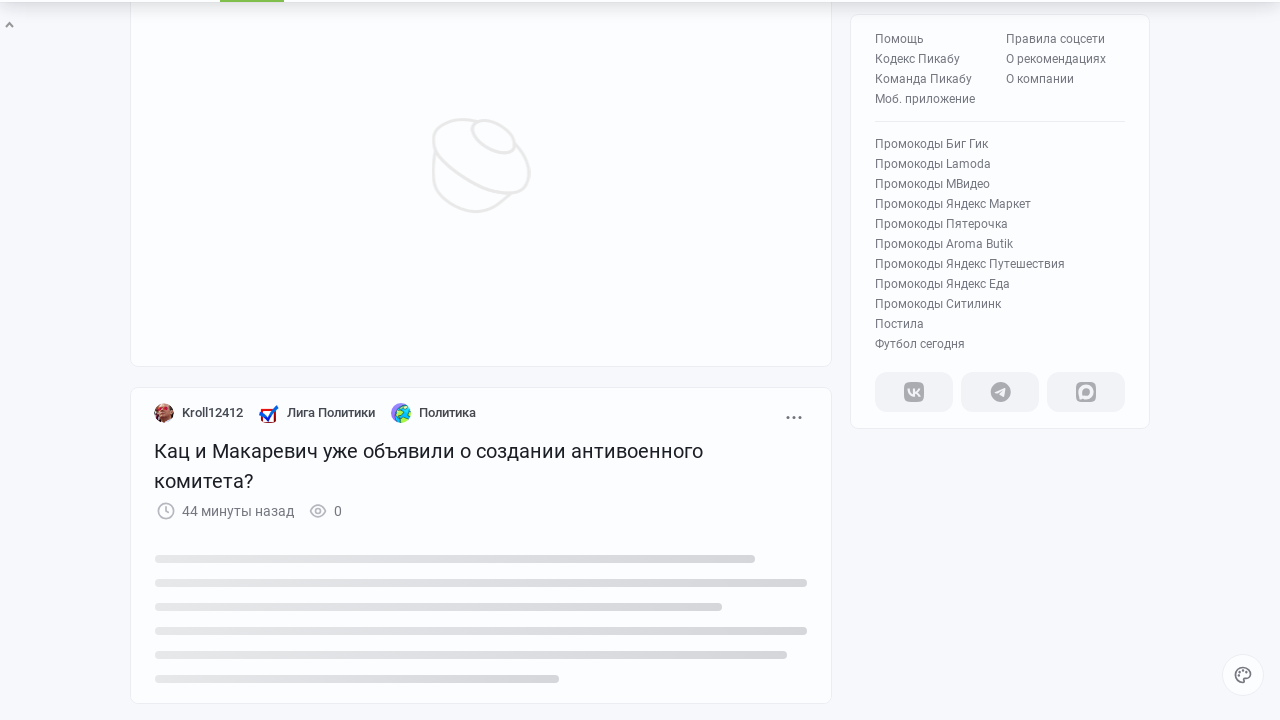

Waited 3 seconds for new content to load (iteration 4/5)
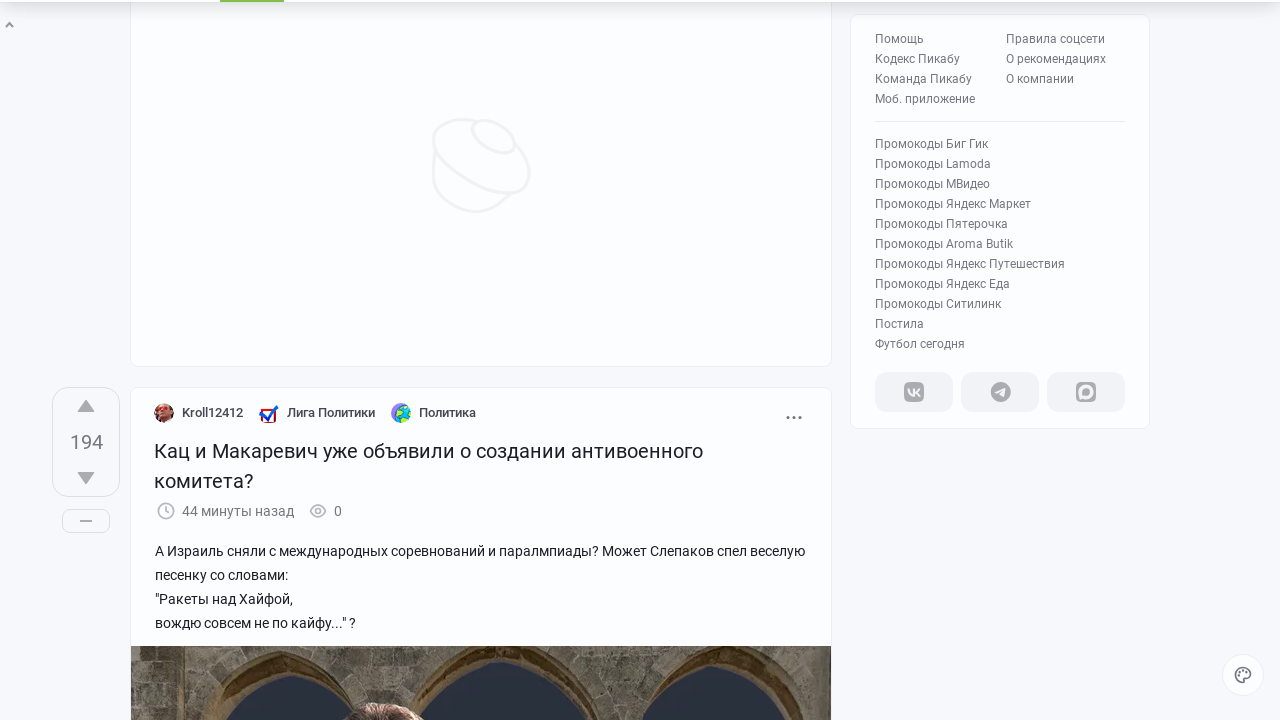

Found all article elements (iteration 5/5)
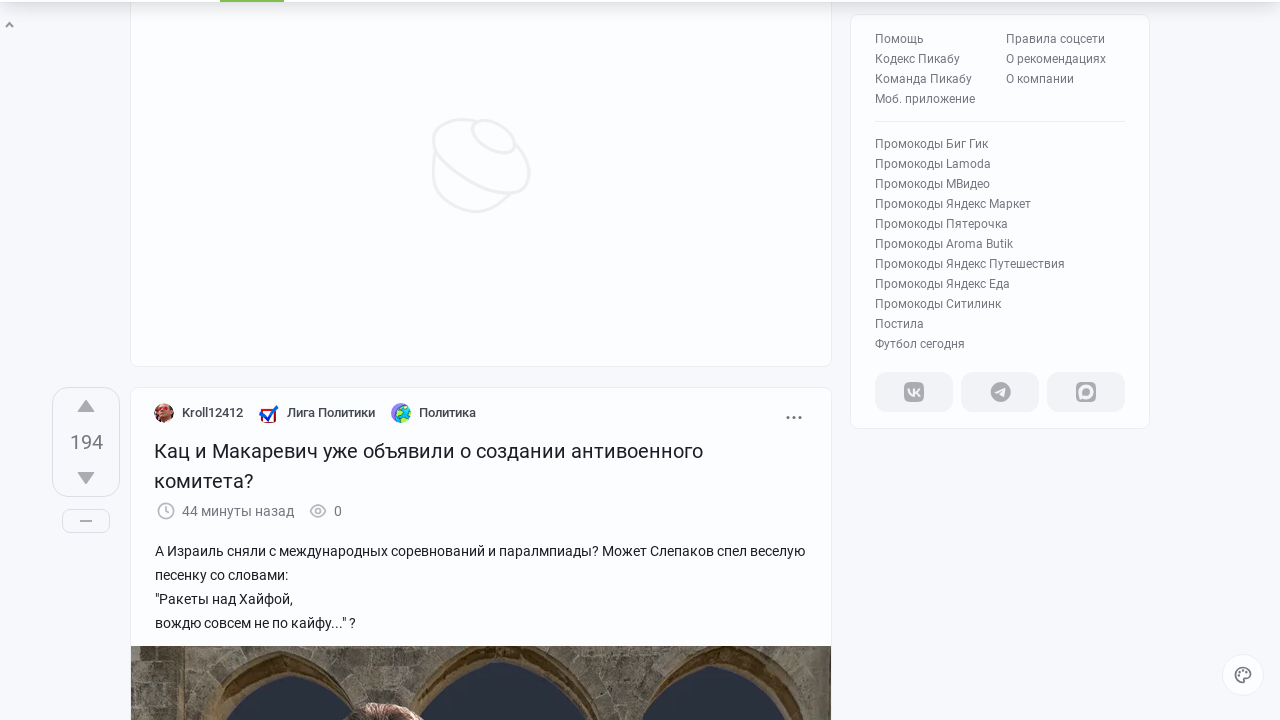

Scrolled to last article to trigger infinite scroll loading (iteration 5/5)
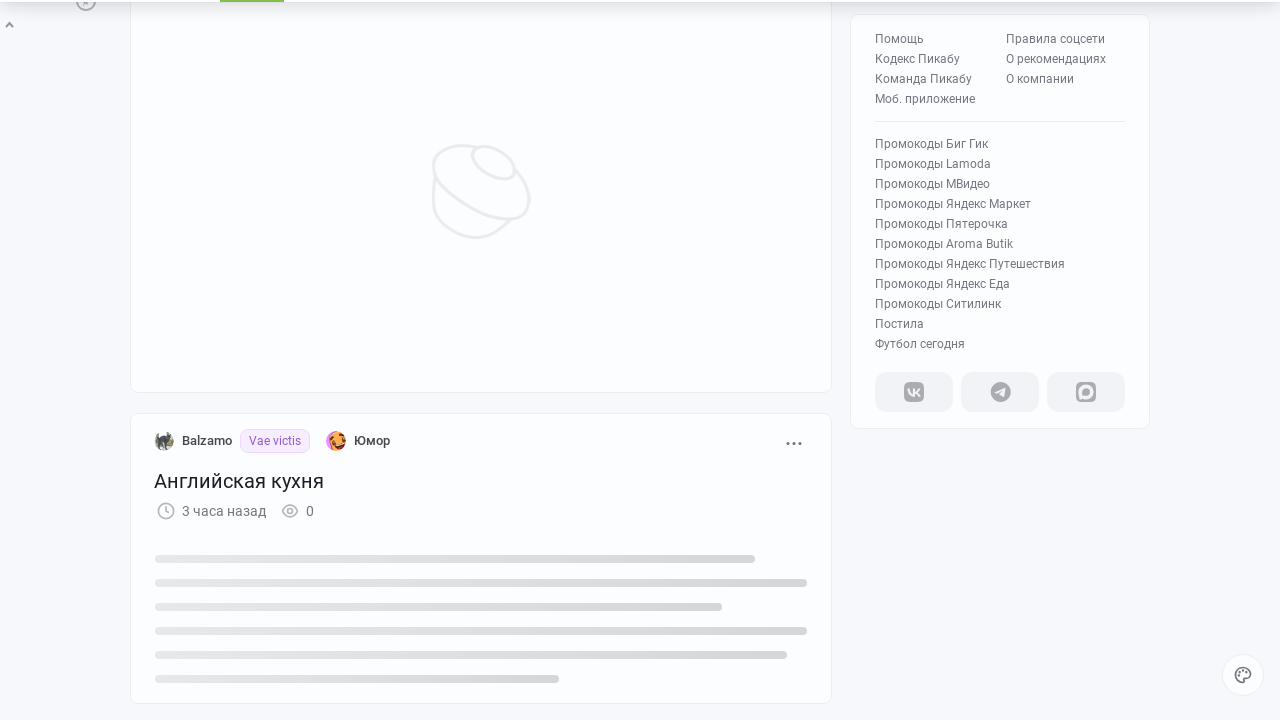

Waited 3 seconds for new content to load (iteration 5/5)
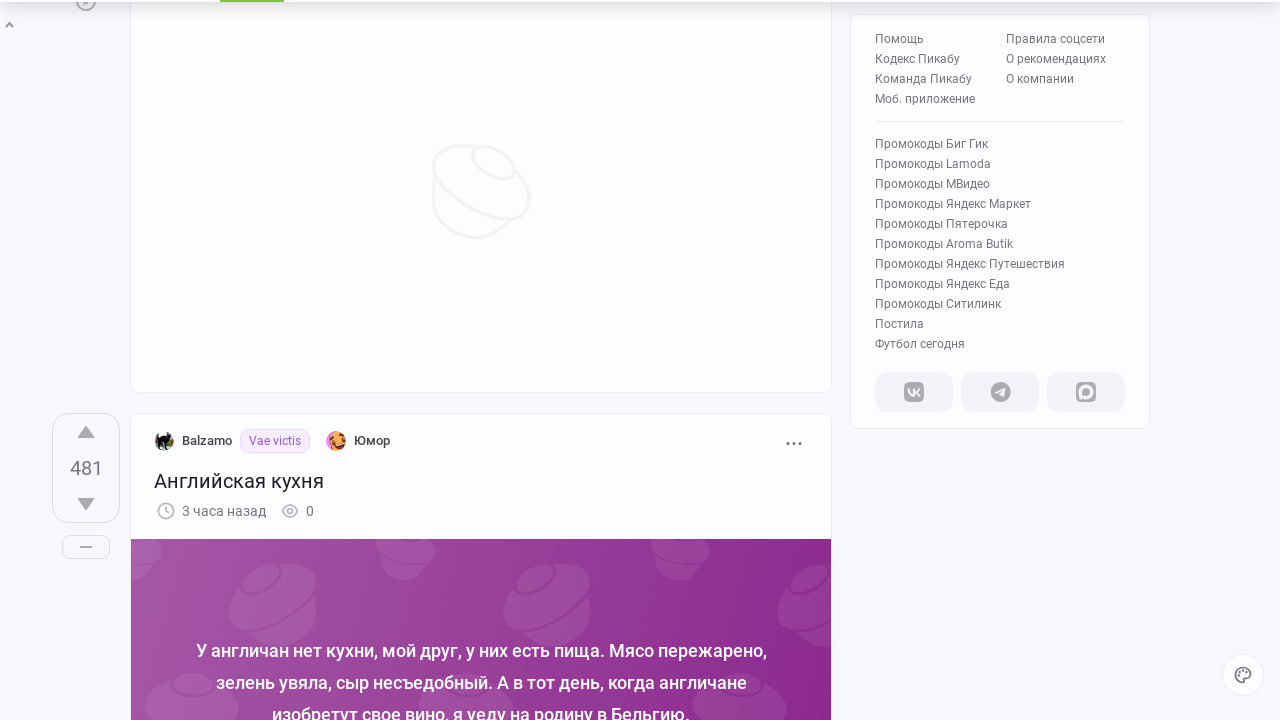

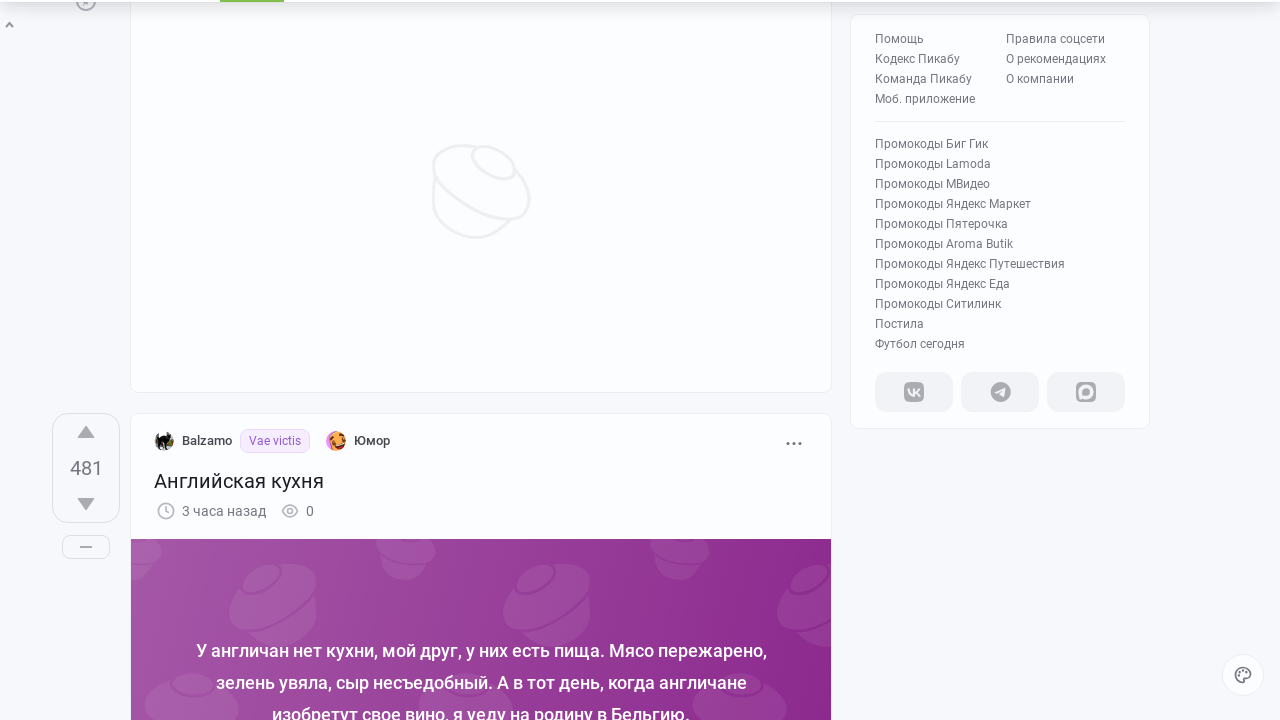